Tests dropdown functionality by selecting different options and validating the selected values

Starting URL: https://the-internet.herokuapp.com/

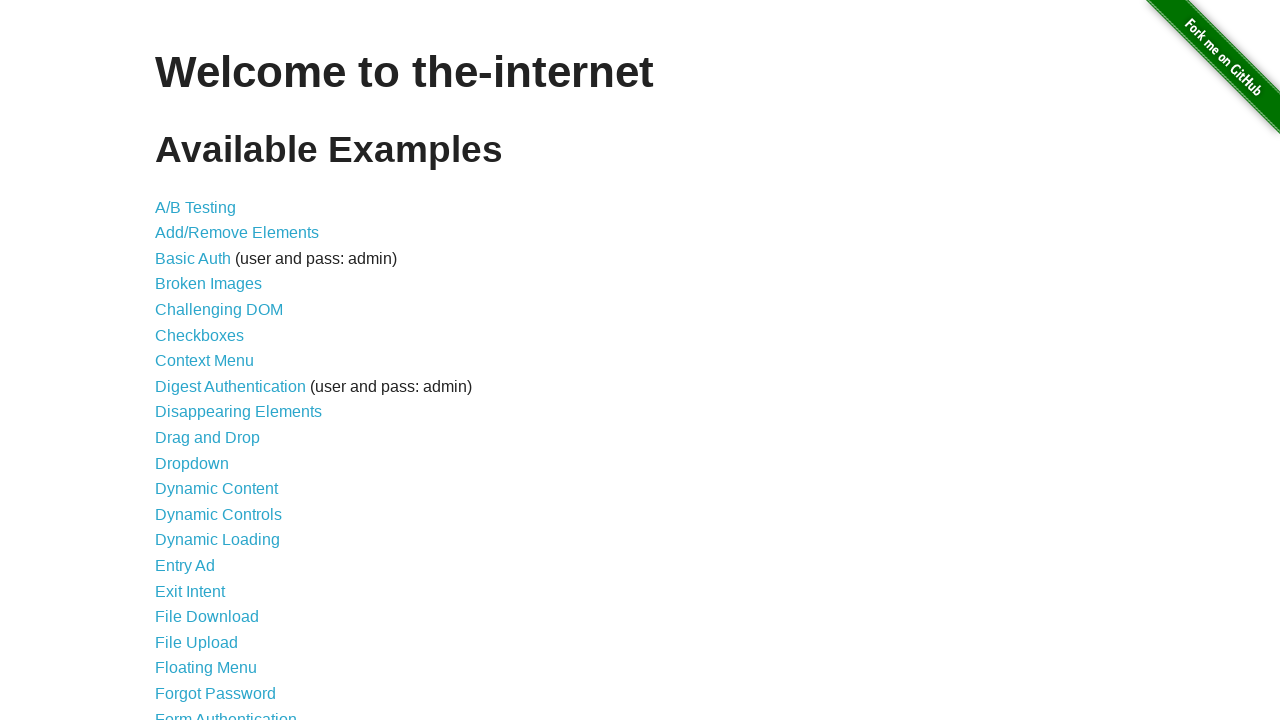

Clicked on Dropdown link at (192, 463) on a[href='/dropdown']
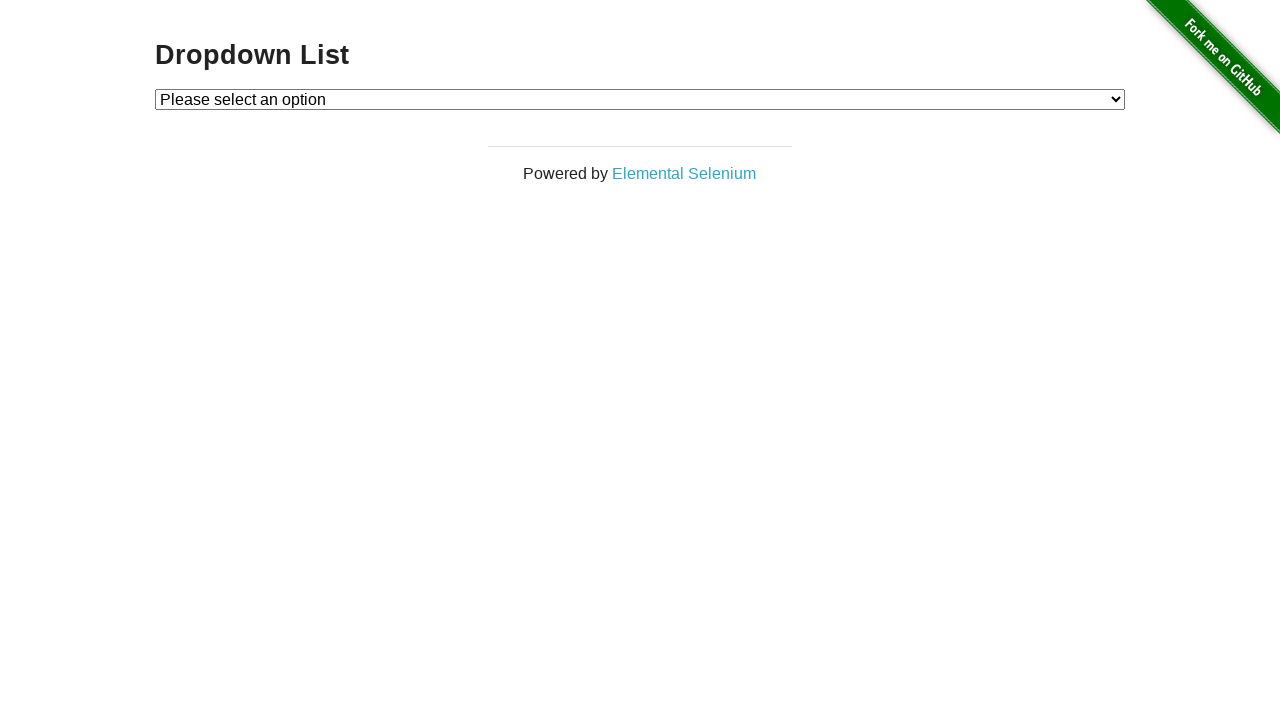

Dropdown element became visible
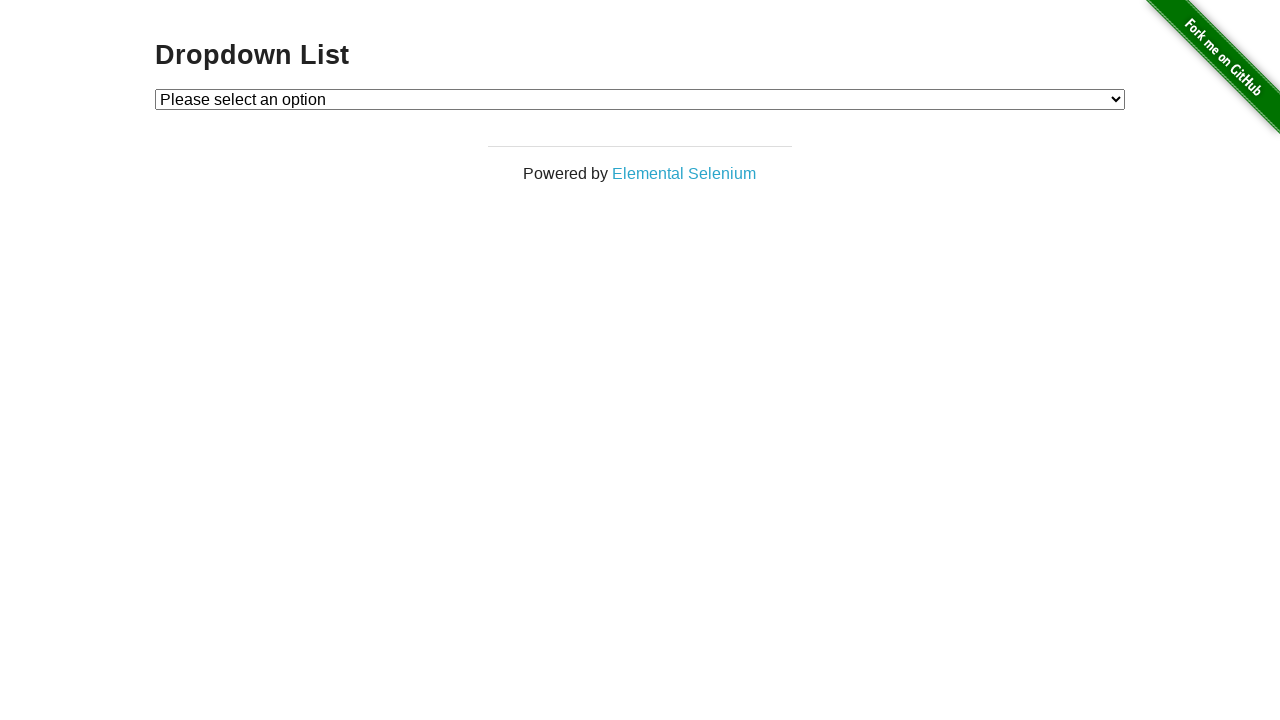

Selected Option 1 by value on #dropdown
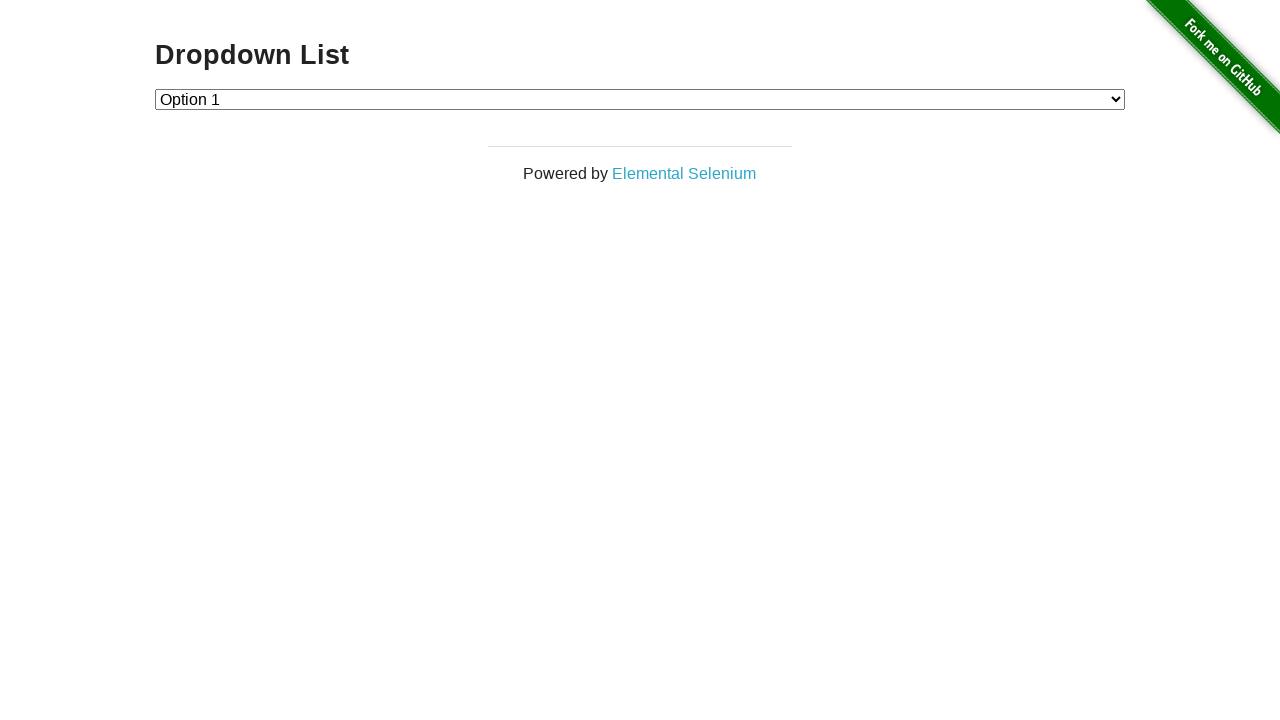

Selected Option 2 by label on #dropdown
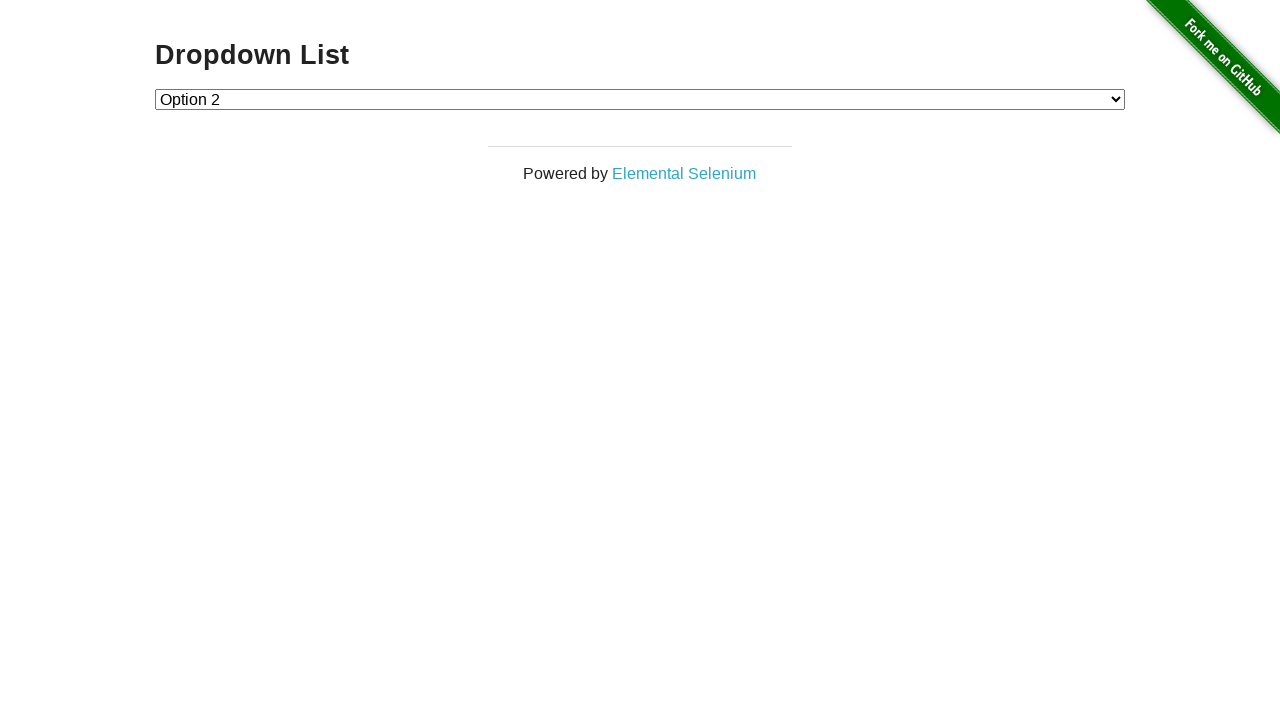

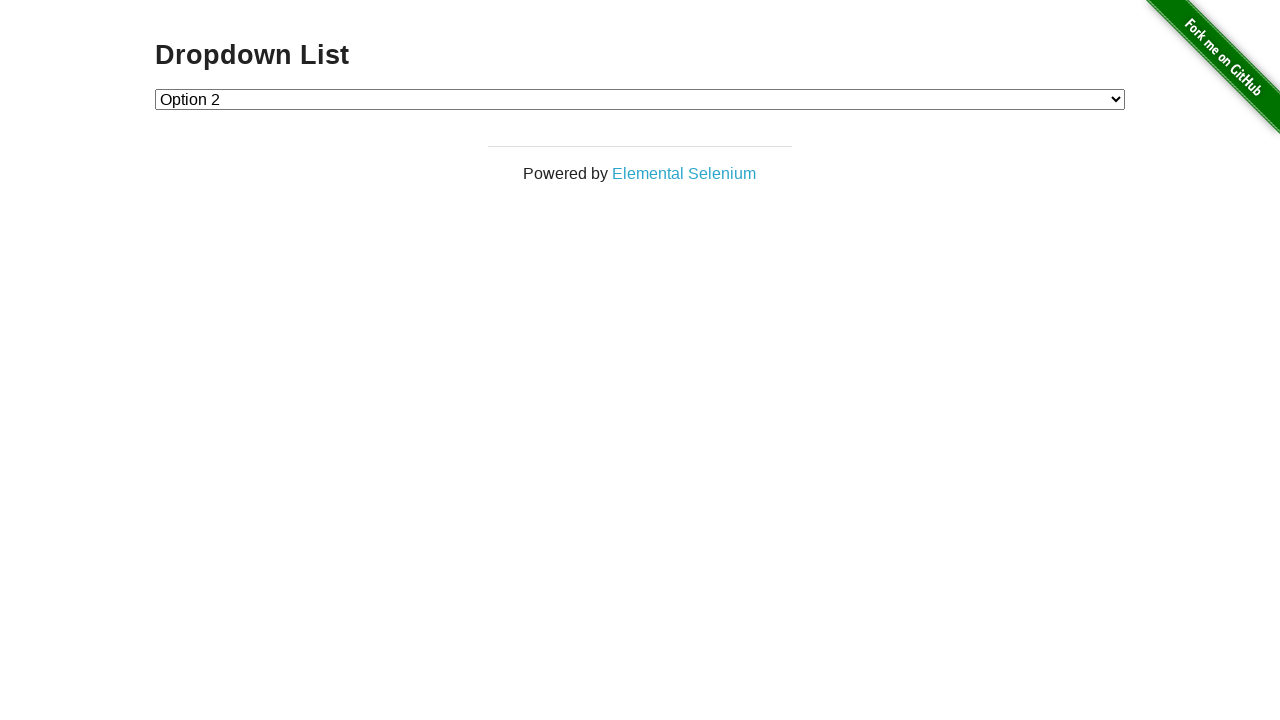